Navigates to the Heroes of War and Magic website and waits for page to load

Starting URL: https://www.heroeswm.ru/

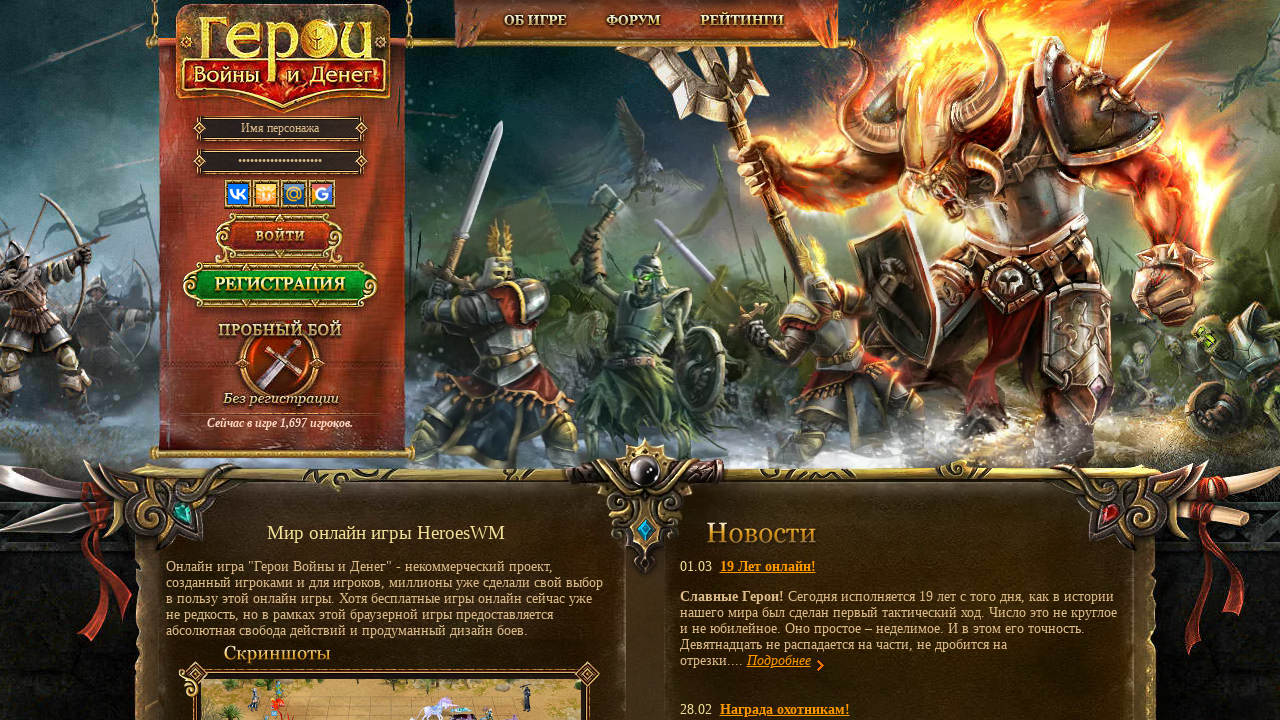

Navigated to Heroes of War and Magic website
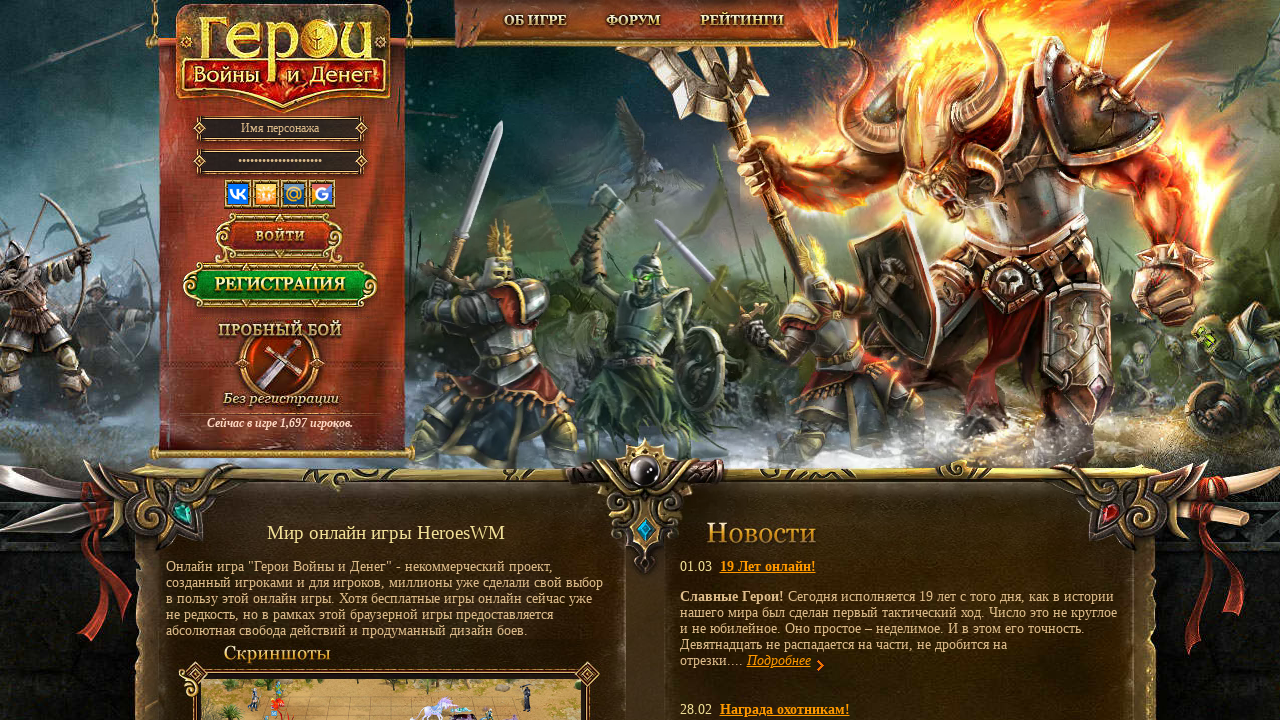

Page DOM content loaded
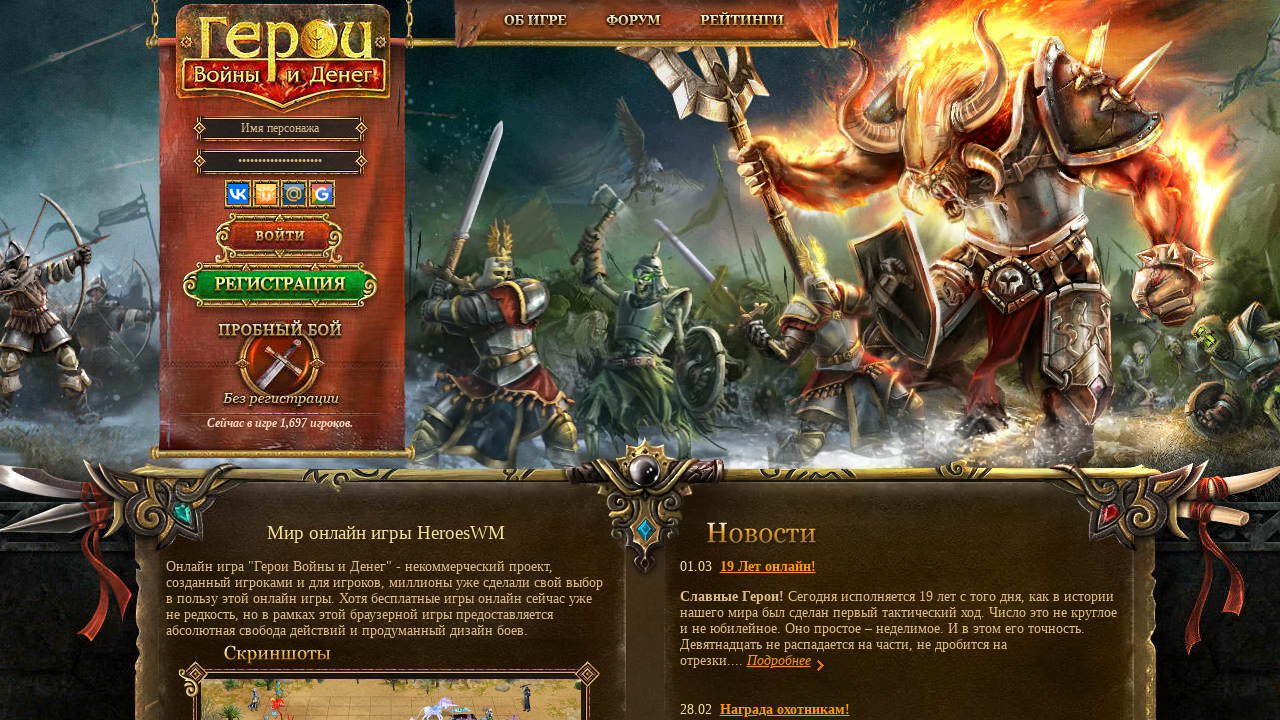

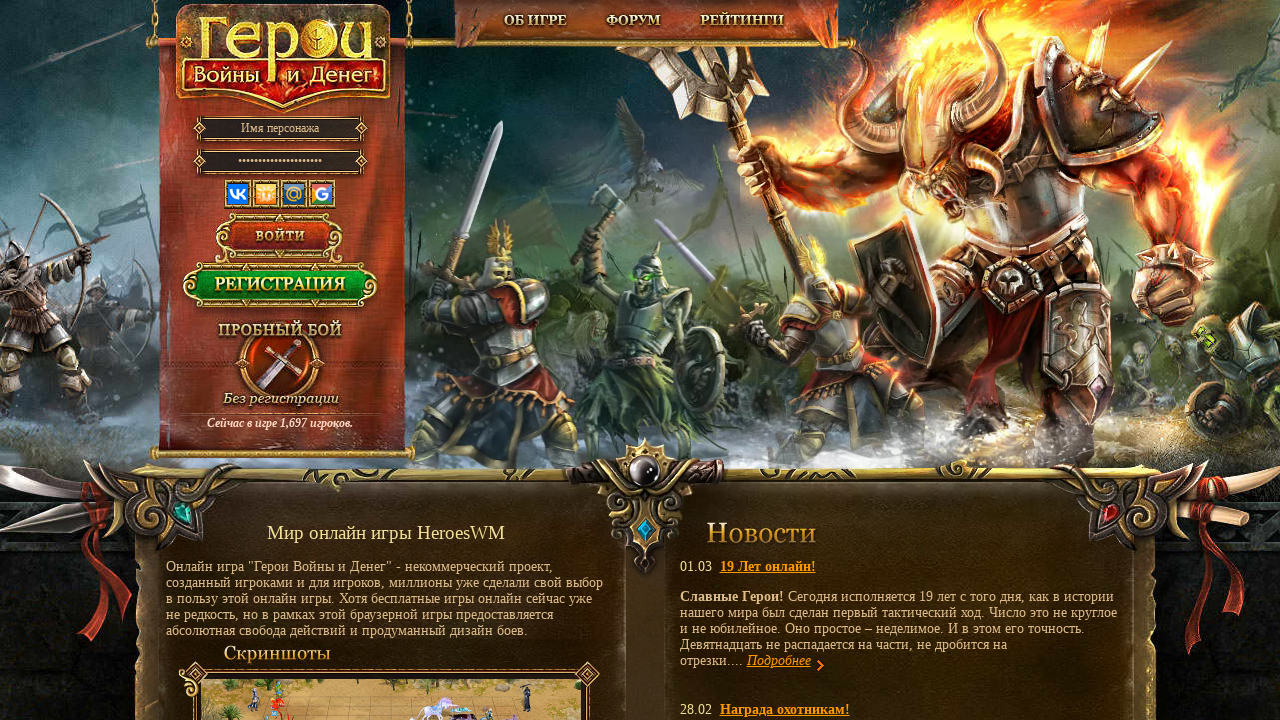